Tests flight booking functionality by selecting departure and destination cities from dropdowns and searching for available flights

Starting URL: https://www.blazedemo.com

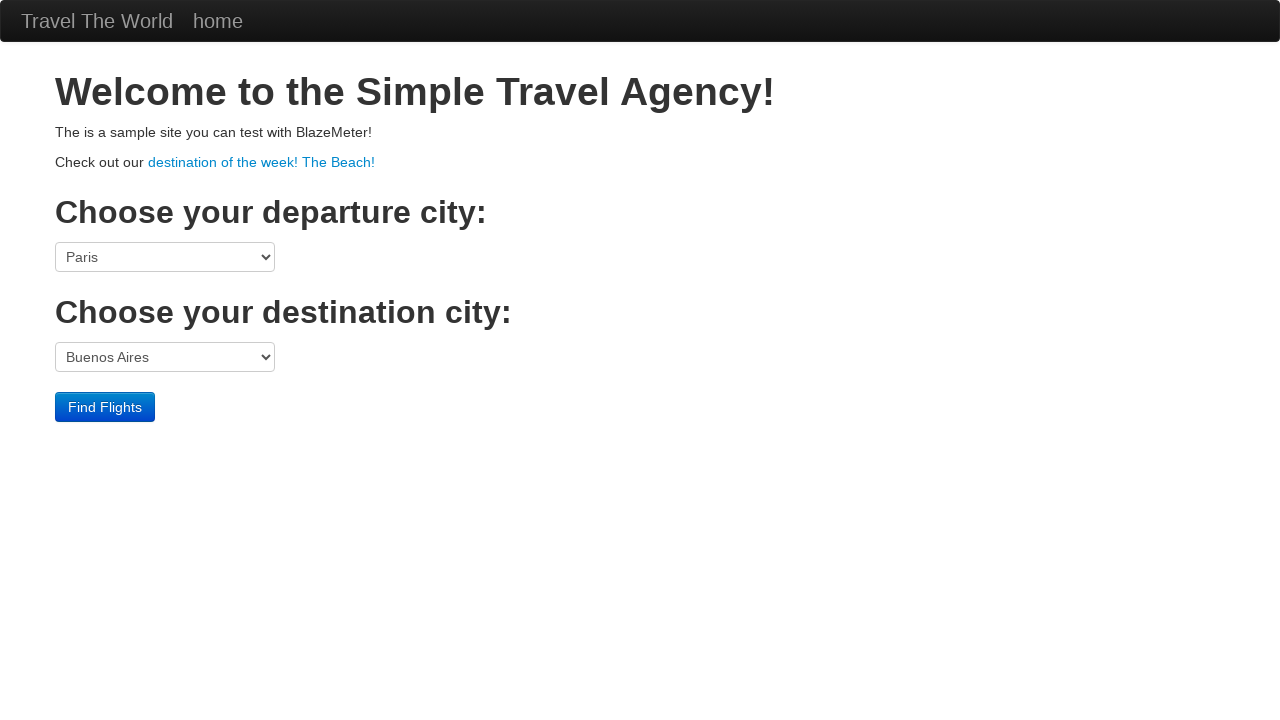

Clicked departure city dropdown at (165, 257) on select[name='fromPort']
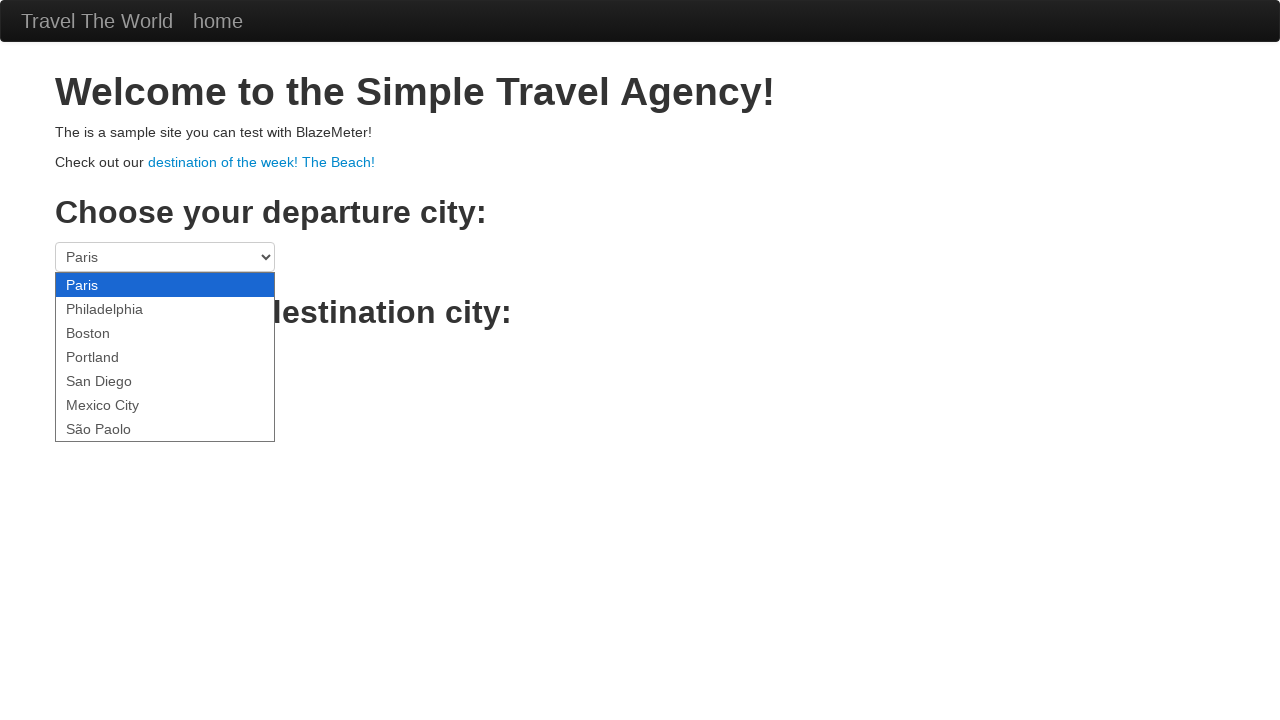

Selected São Paolo as departure city on select[name='fromPort']
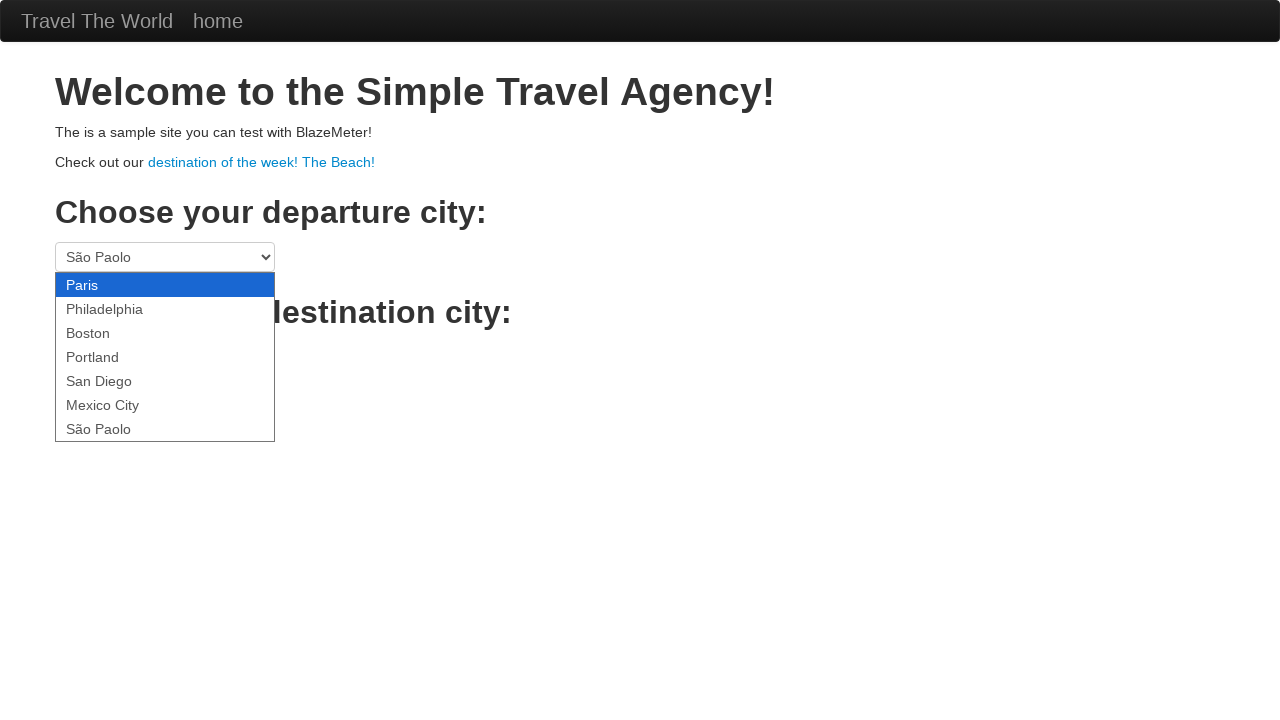

Clicked destination city dropdown at (165, 357) on select[name='toPort']
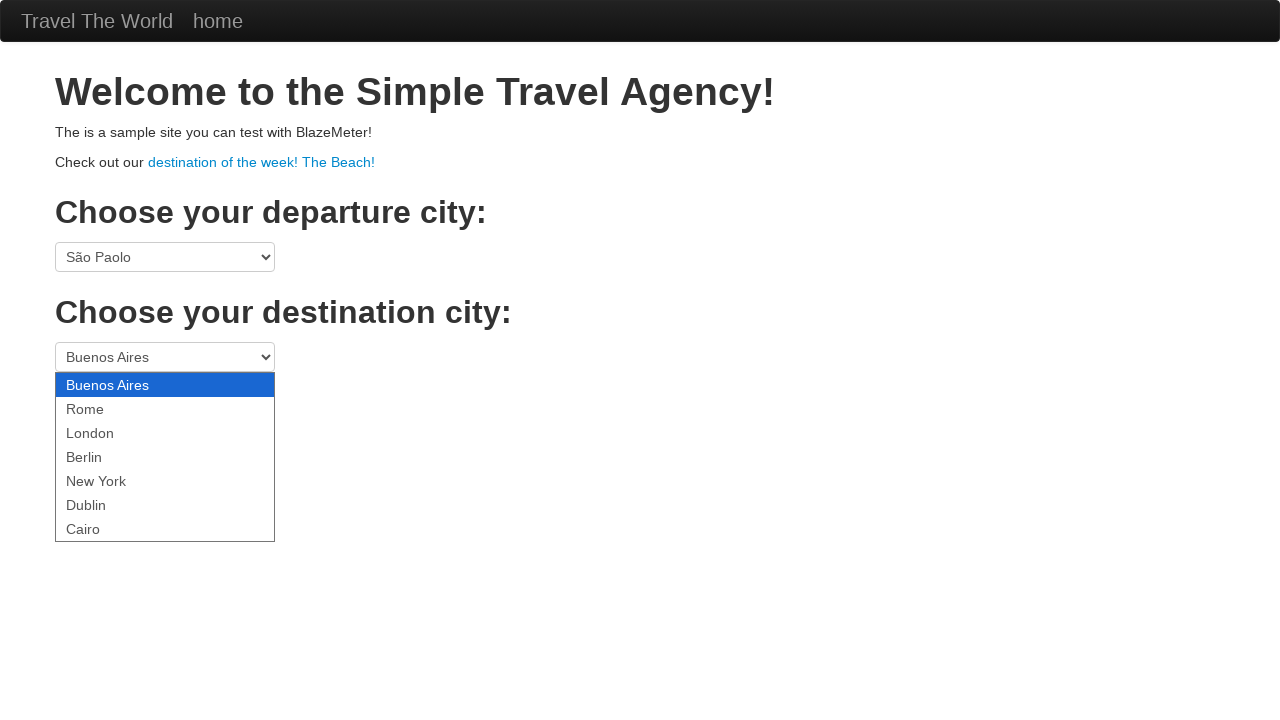

Selected Berlin as destination city on select[name='toPort']
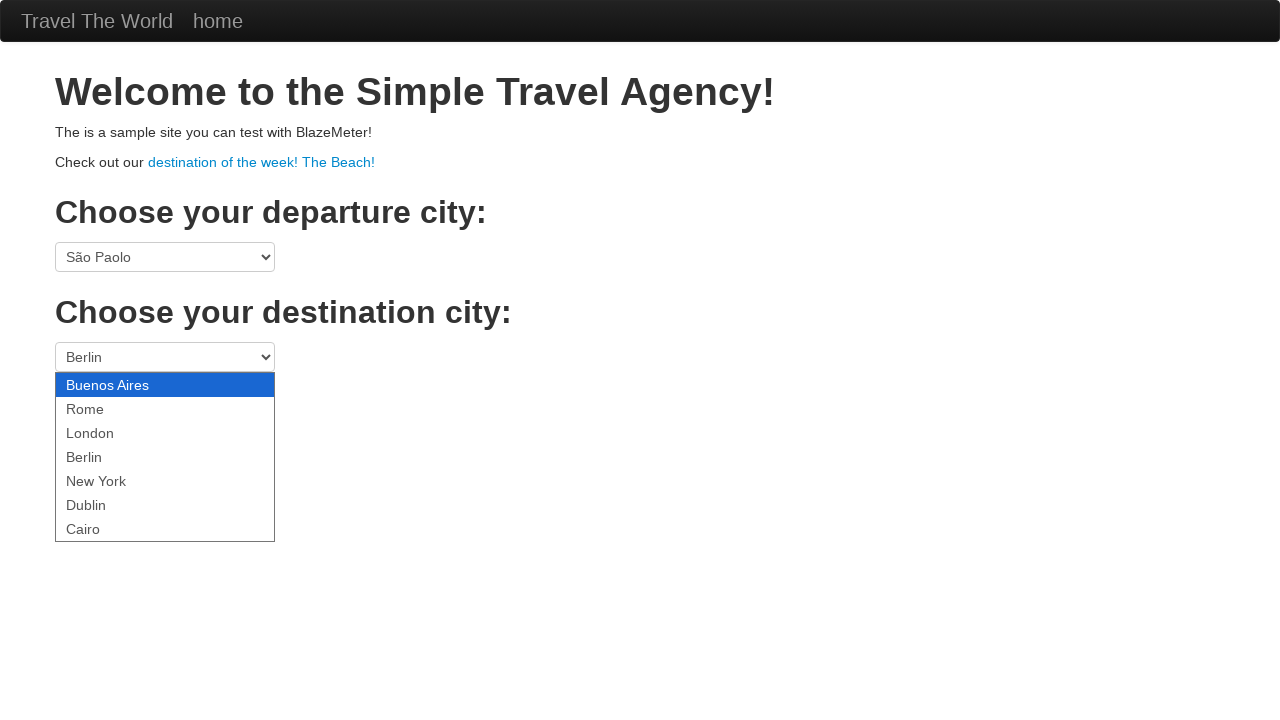

Clicked Find Flights button at (105, 407) on input.btn.btn-primary
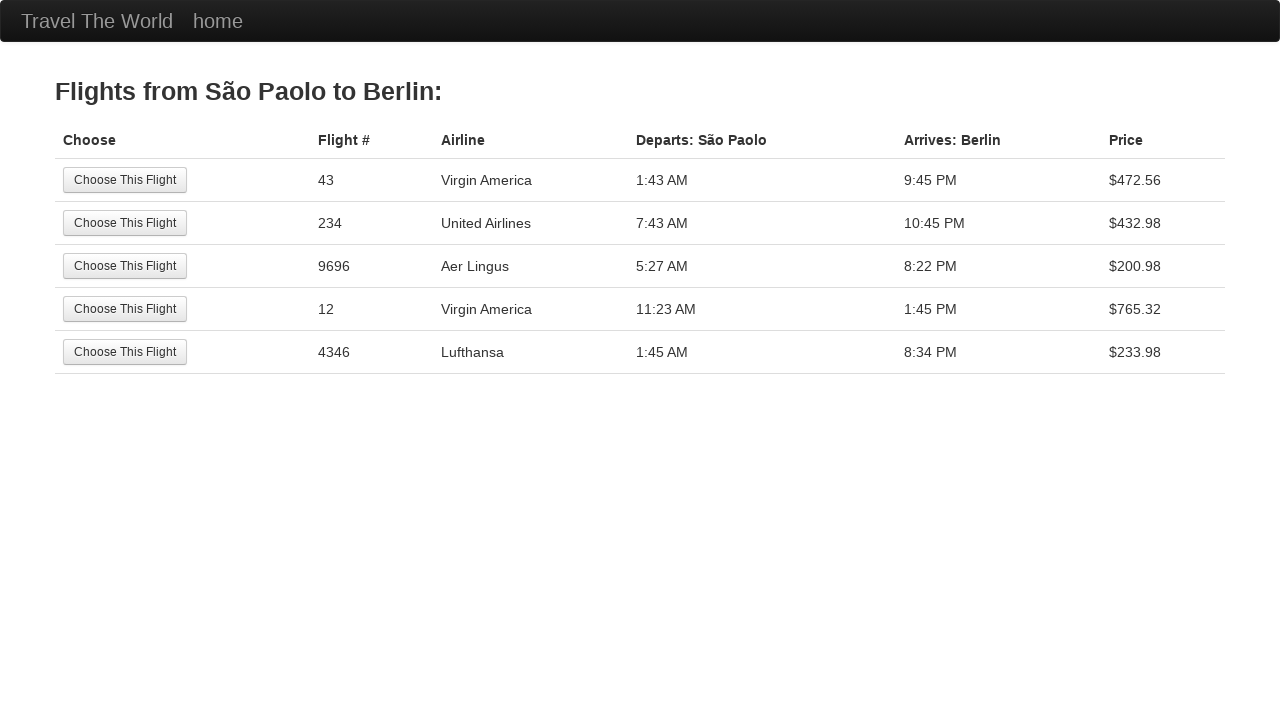

Search results page loaded
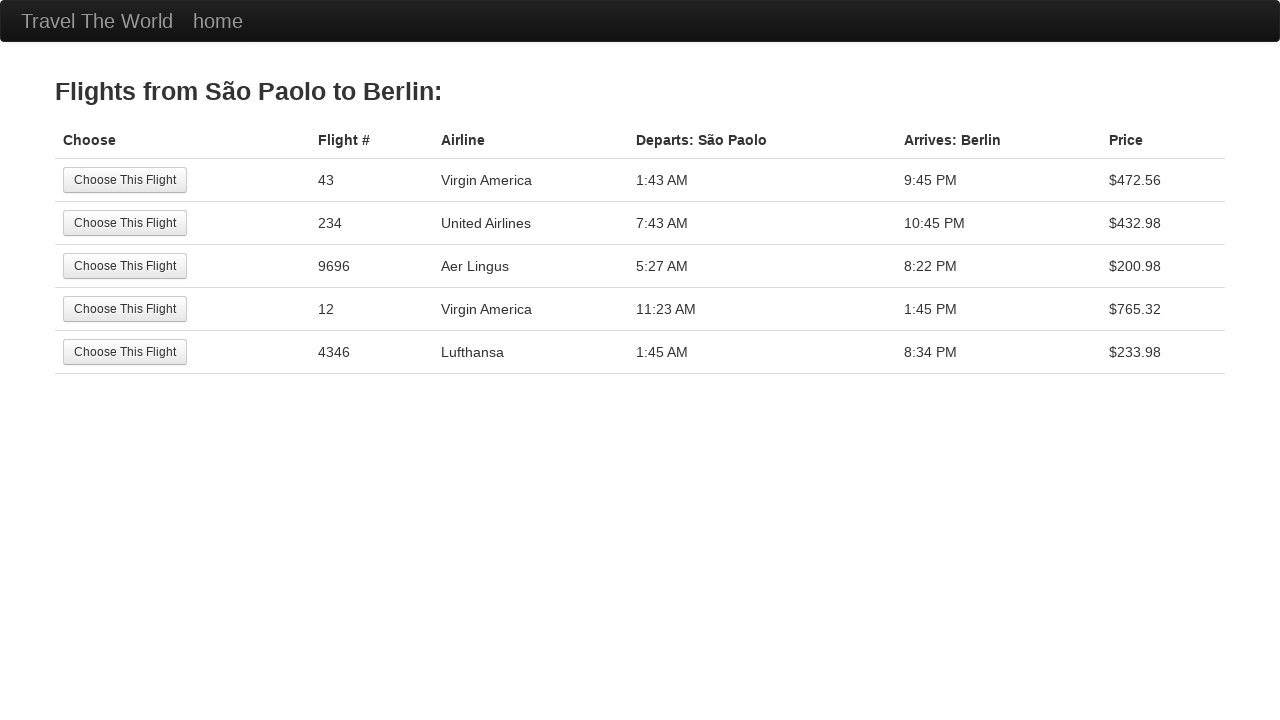

Verified search results header contains 'Flights from São Paolo to Berlin:'
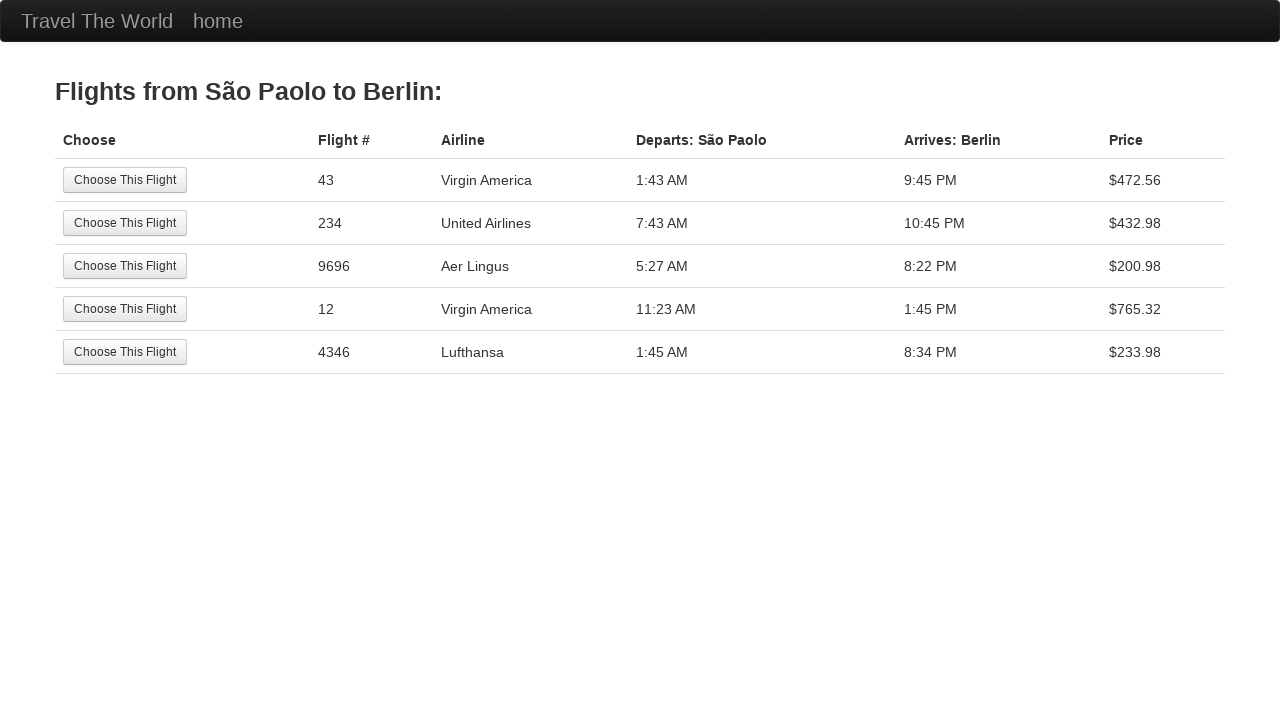

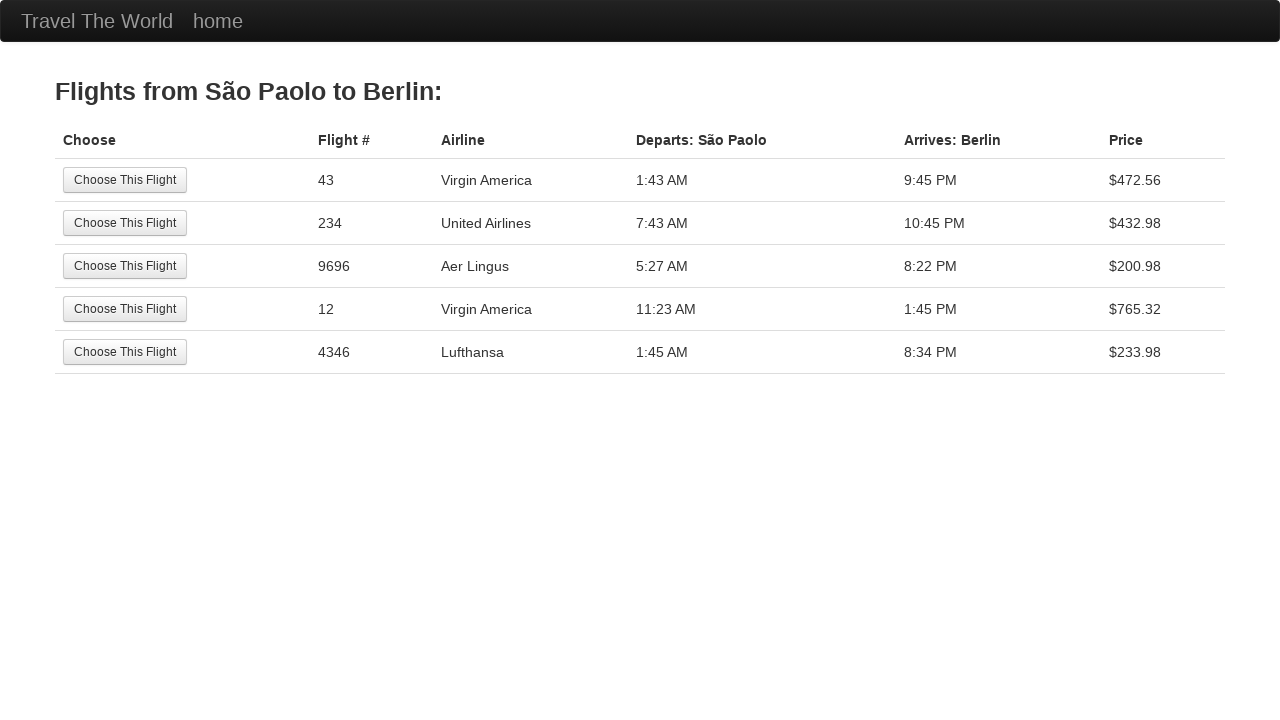